Tests dropdown selection functionality by selecting specific values for year, month, and day dropdowns

Starting URL: https://testcenter.techproeducation.com/index.php?page=dropdown

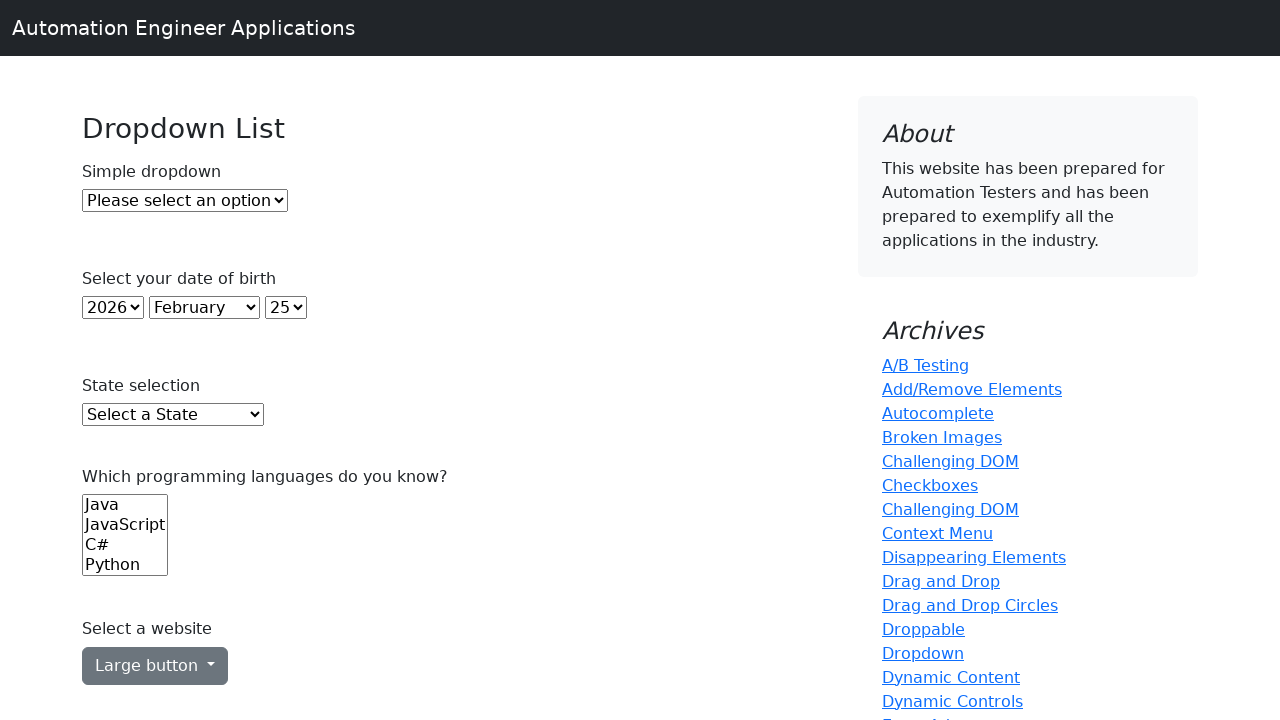

Selected year 2001 from year dropdown on select#year
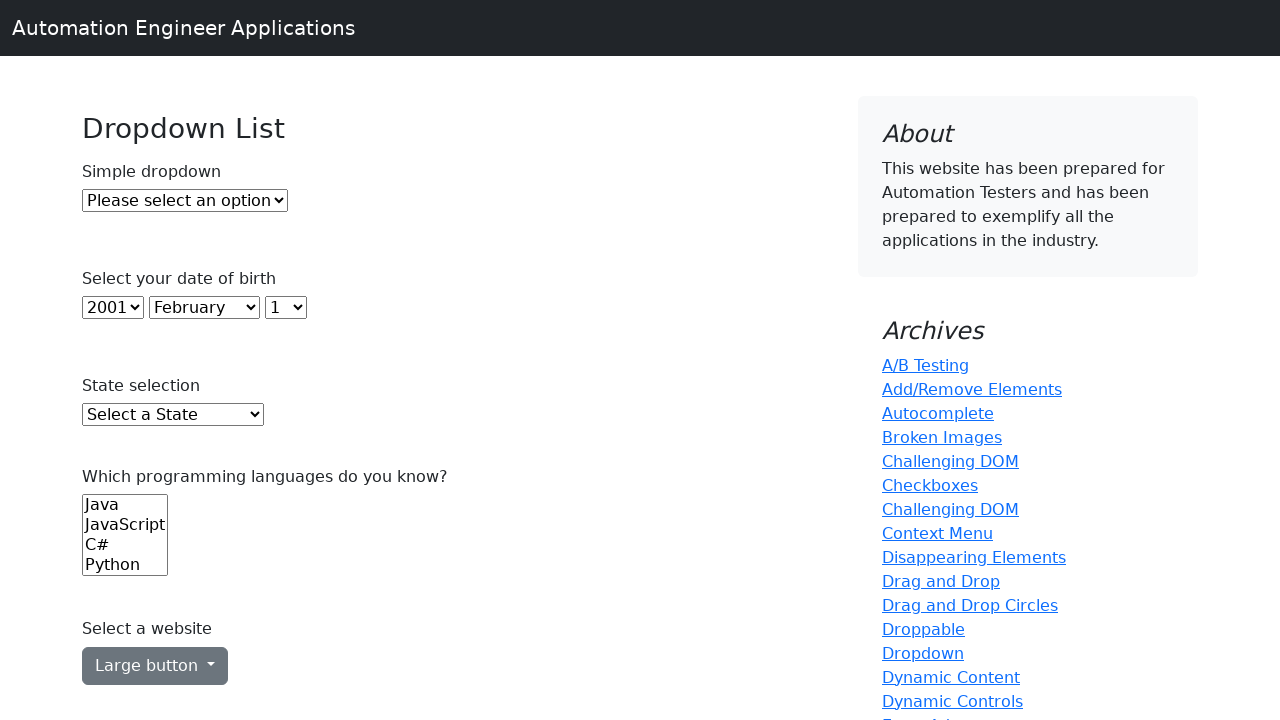

Selected May from month dropdown on select#month
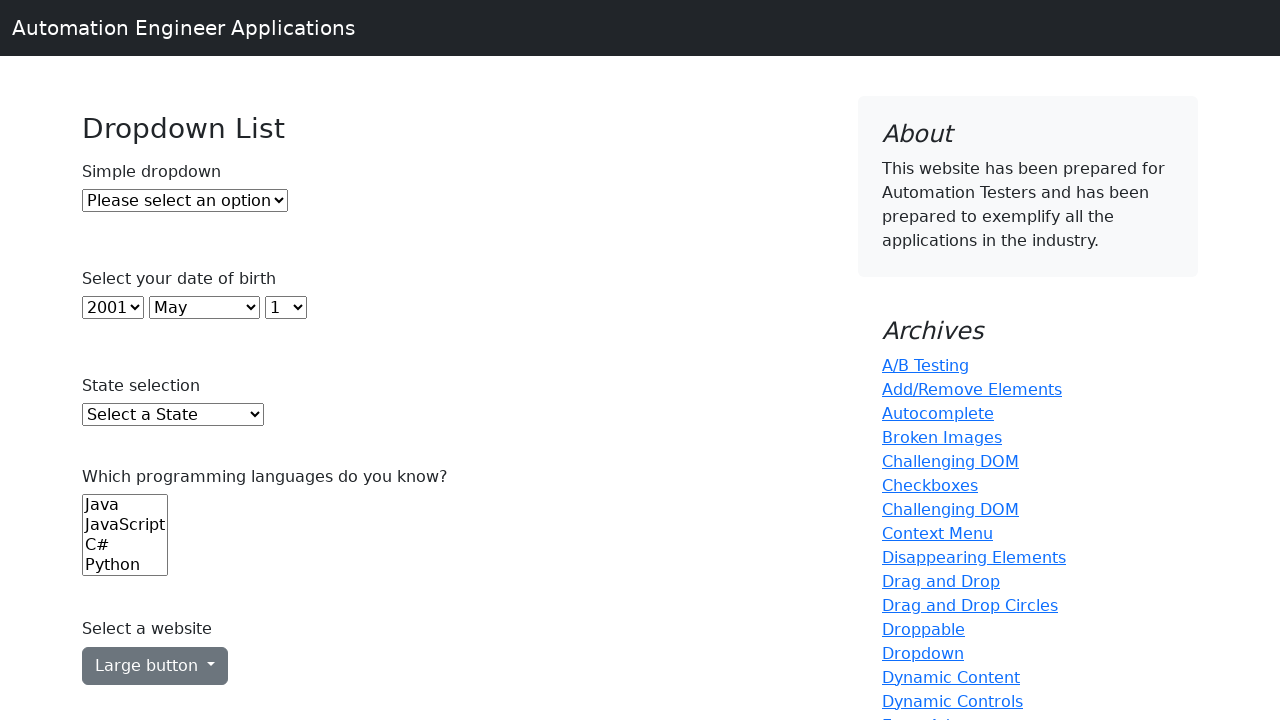

Selected day 10 from day dropdown on select#day
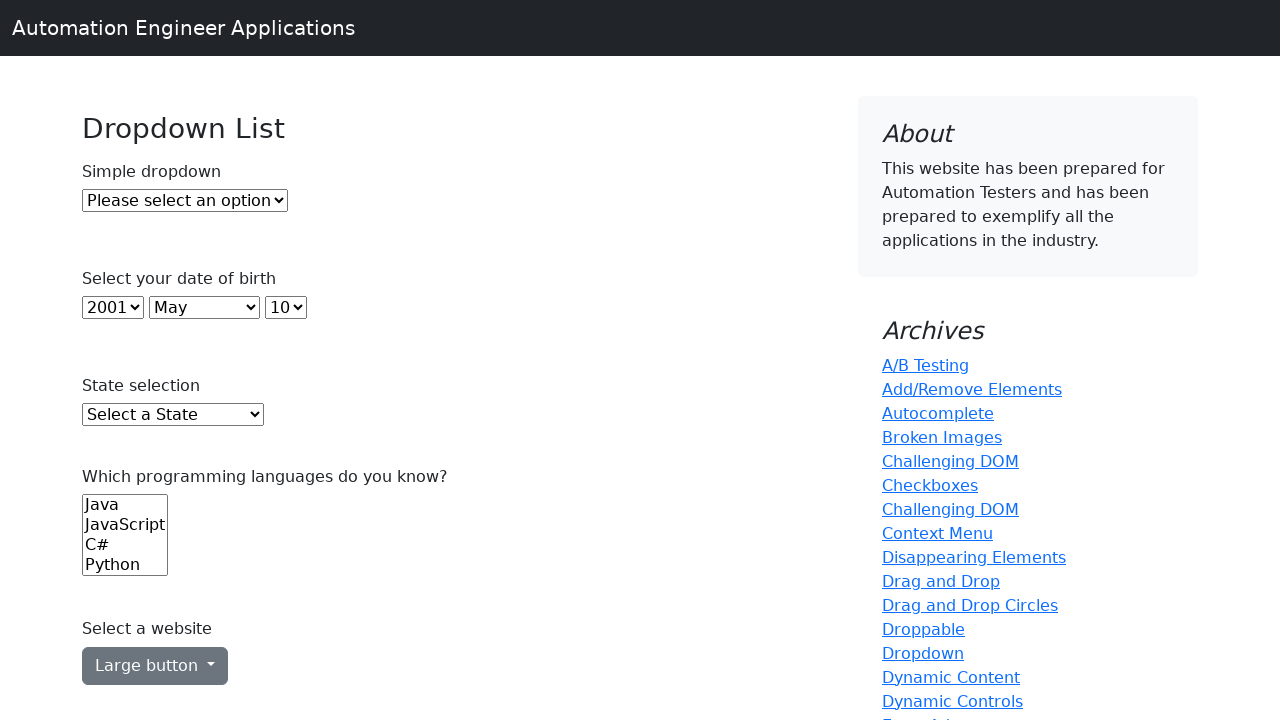

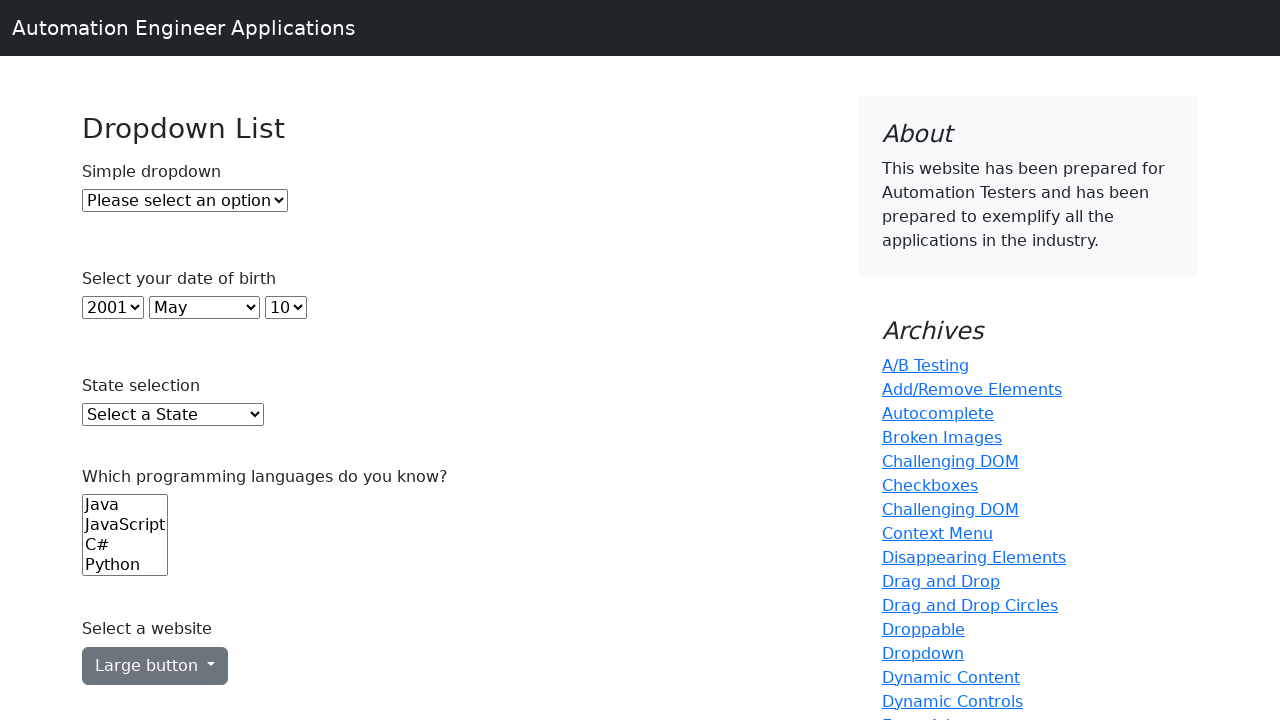